Tests dynamic content loading by clicking a button and verifying that "Hello World!" text appears after the content loads

Starting URL: https://the-internet.herokuapp.com/dynamic_loading/2

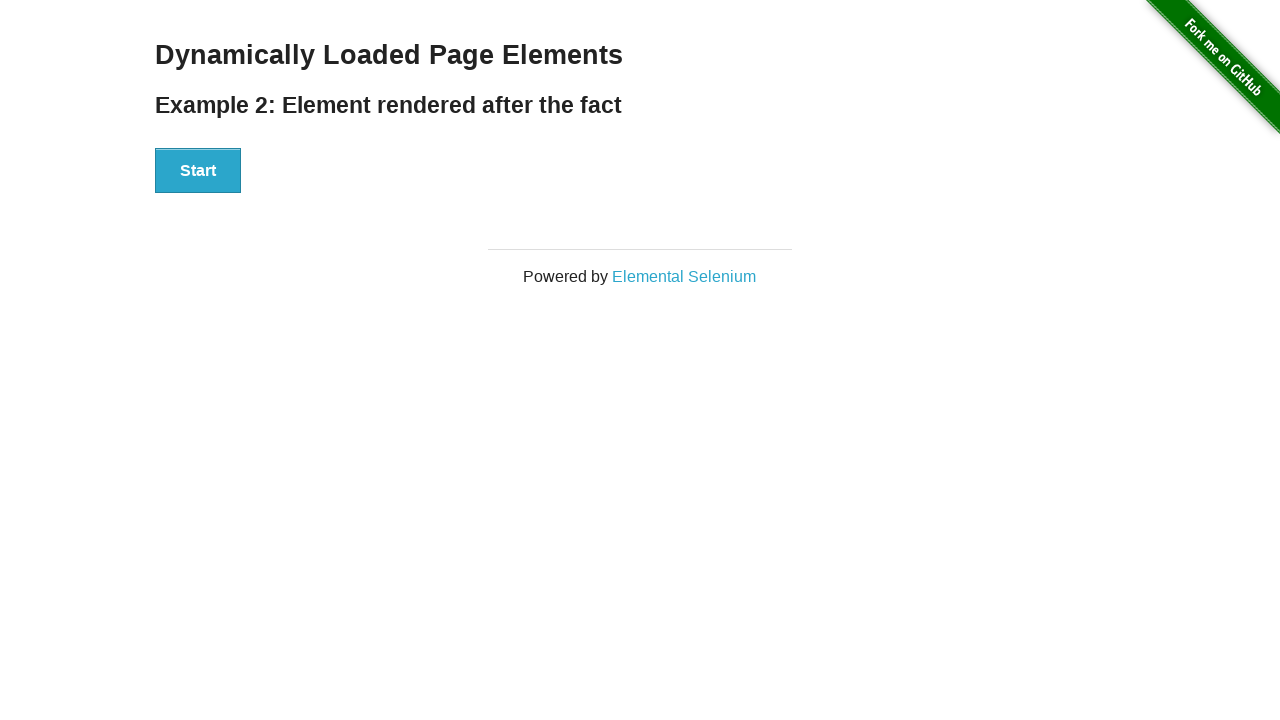

Clicked start button to trigger dynamic content loading at (198, 171) on xpath=//div[@id='start']/button
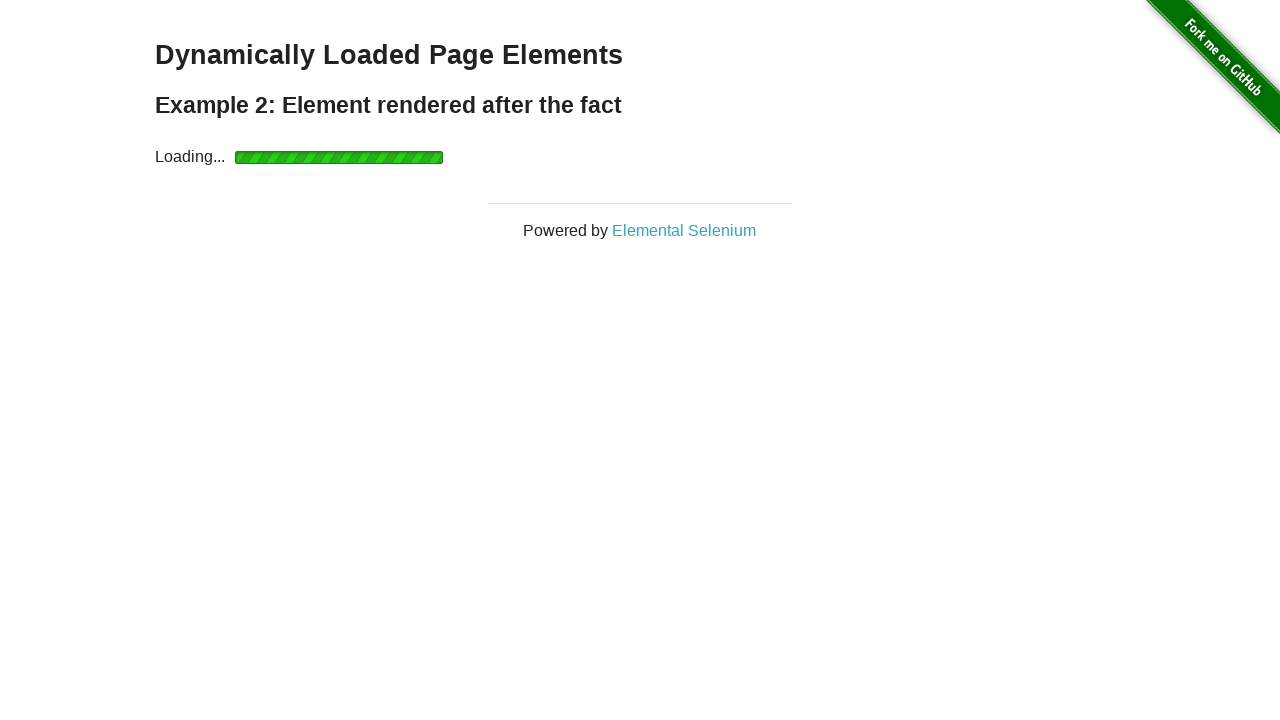

Waited for dynamically loaded content to appear
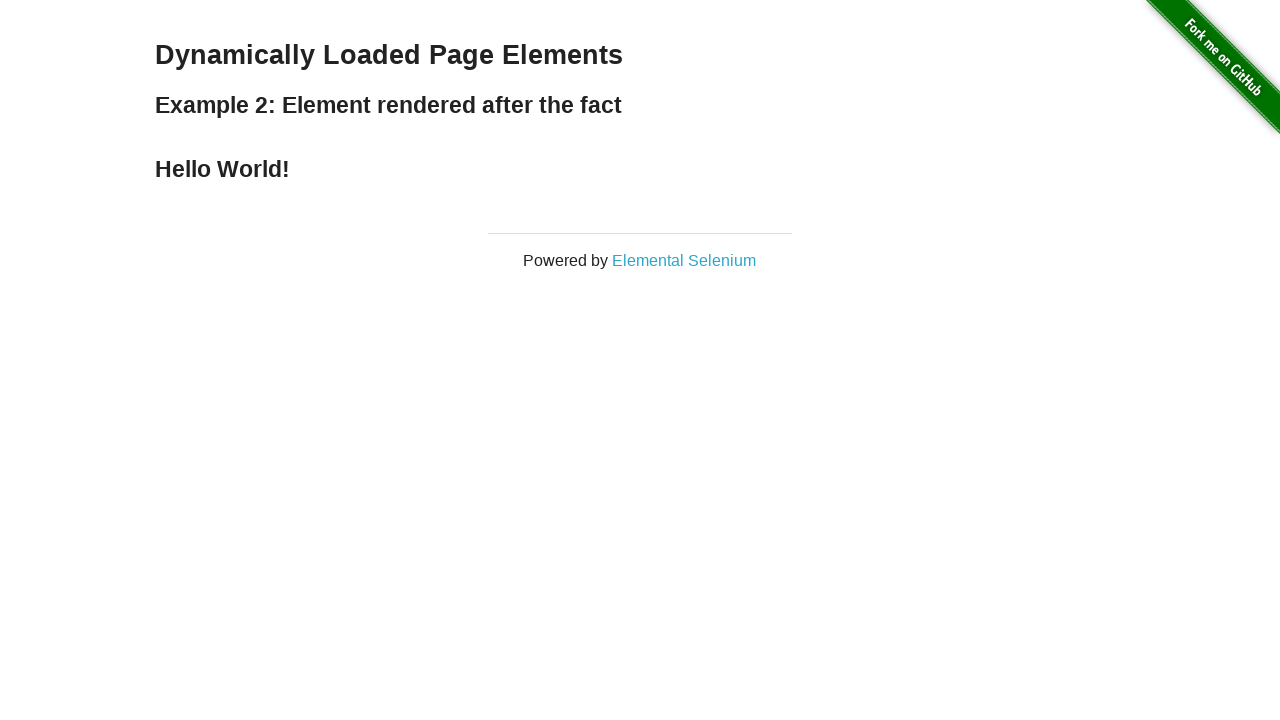

Located the finish element containing the text
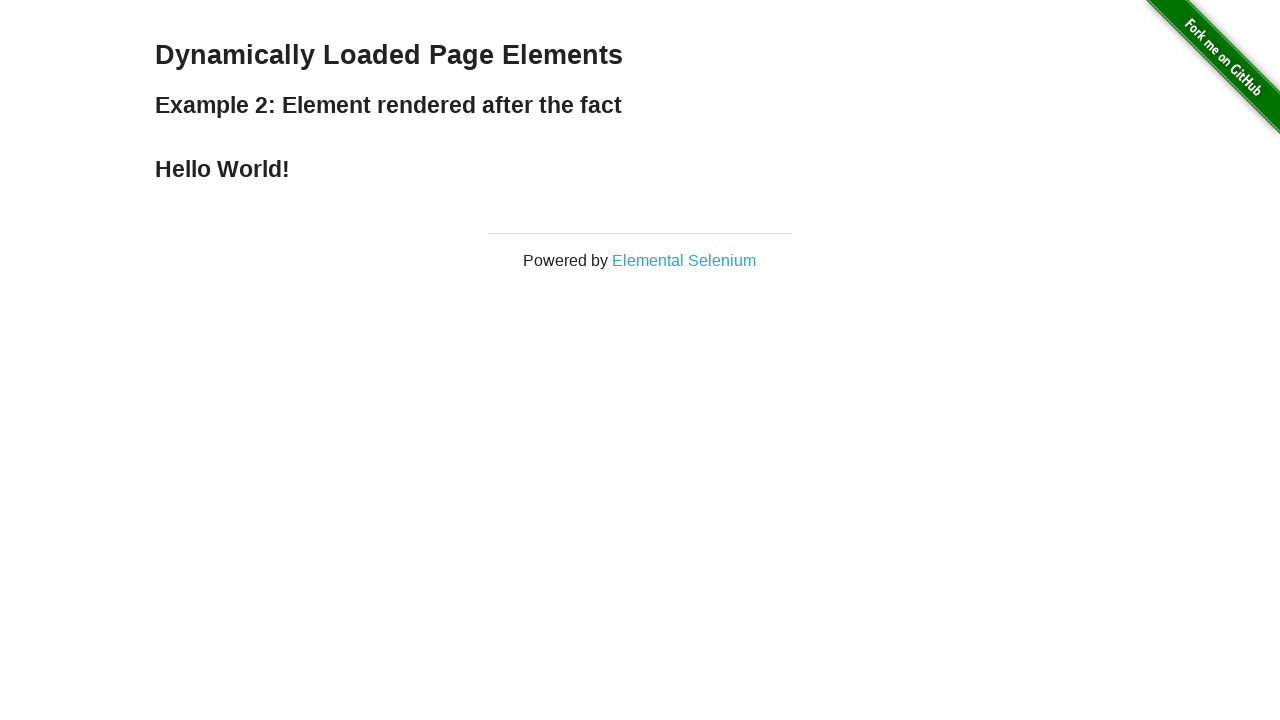

Verified that 'Hello World!' text appears after content loads
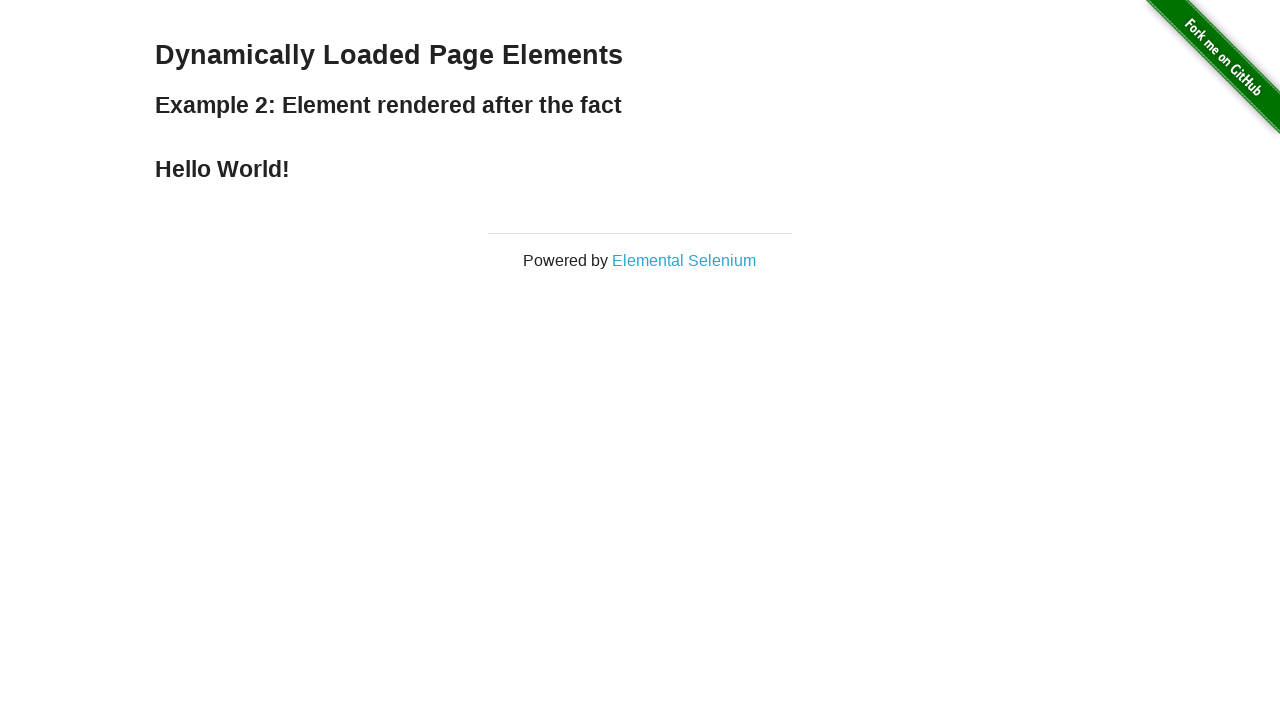

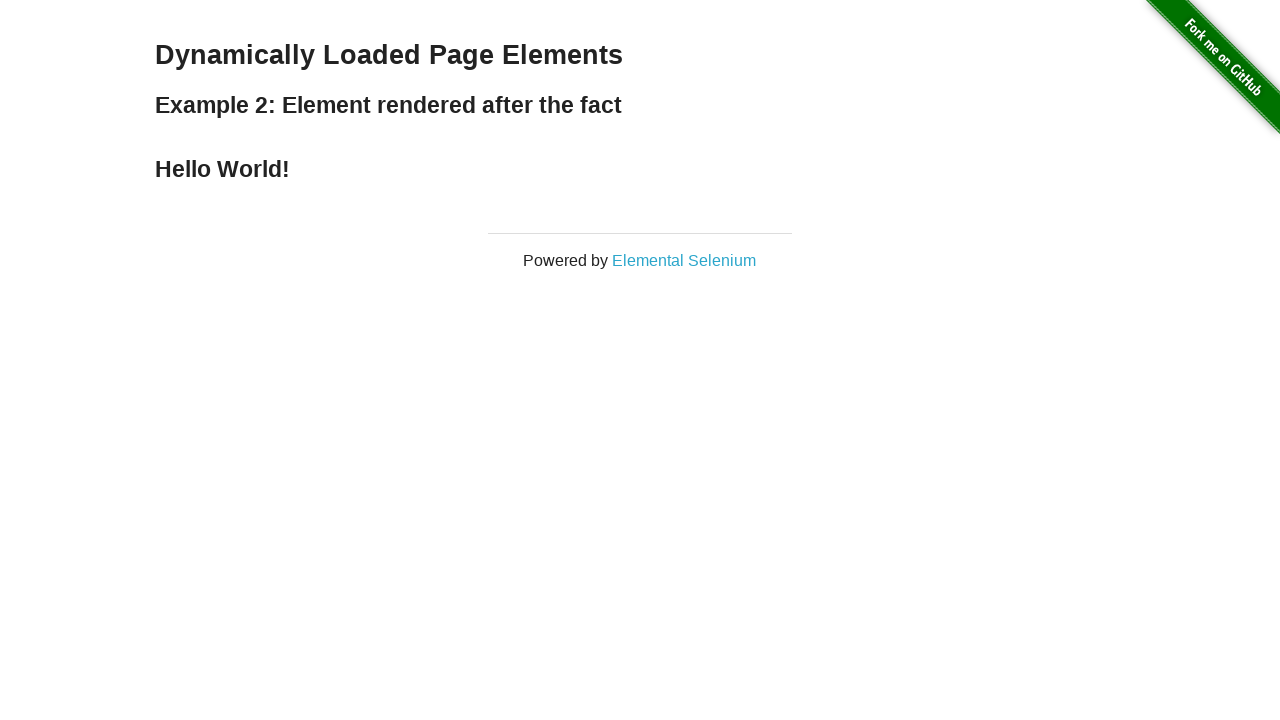